Tests Bootstrap dropdown functionality by clicking the dropdown button and selecting the JavaScript option from the menu

Starting URL: https://seleniumpractise.blogspot.com/2016/08/bootstrap-dropdown-example-for-selenium.html

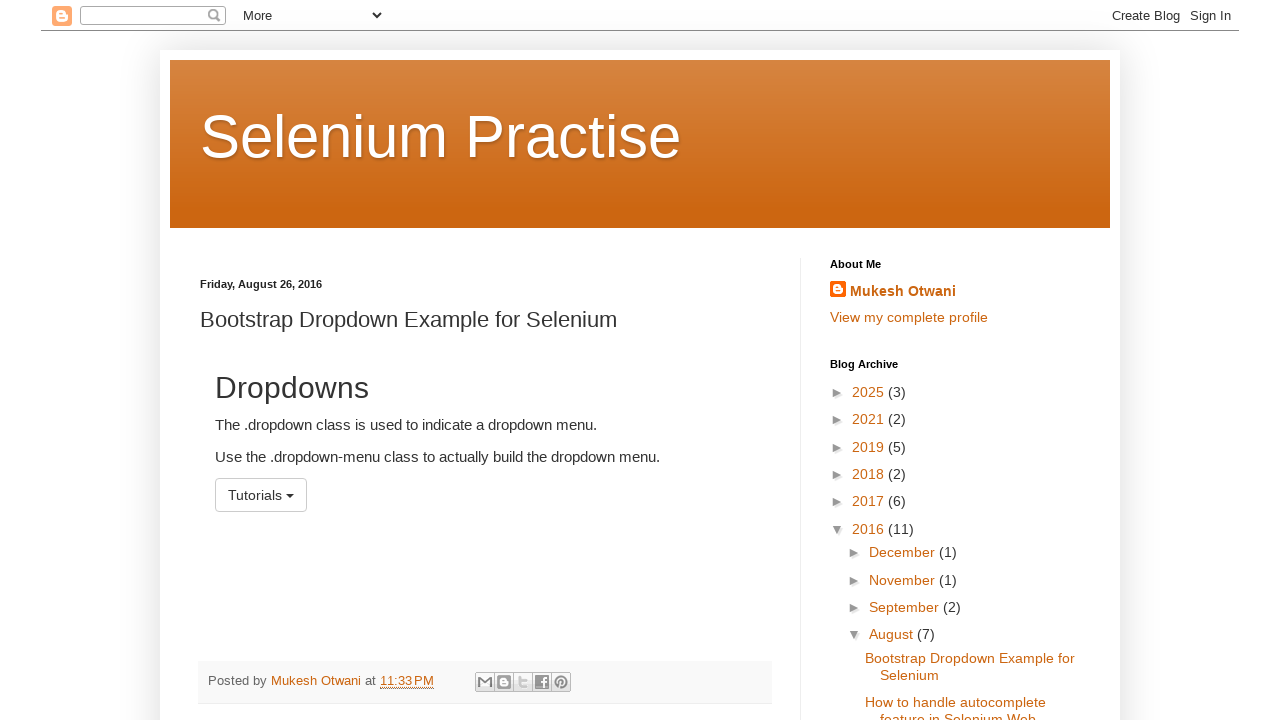

Clicked dropdown button to open menu at (261, 495) on #menu1
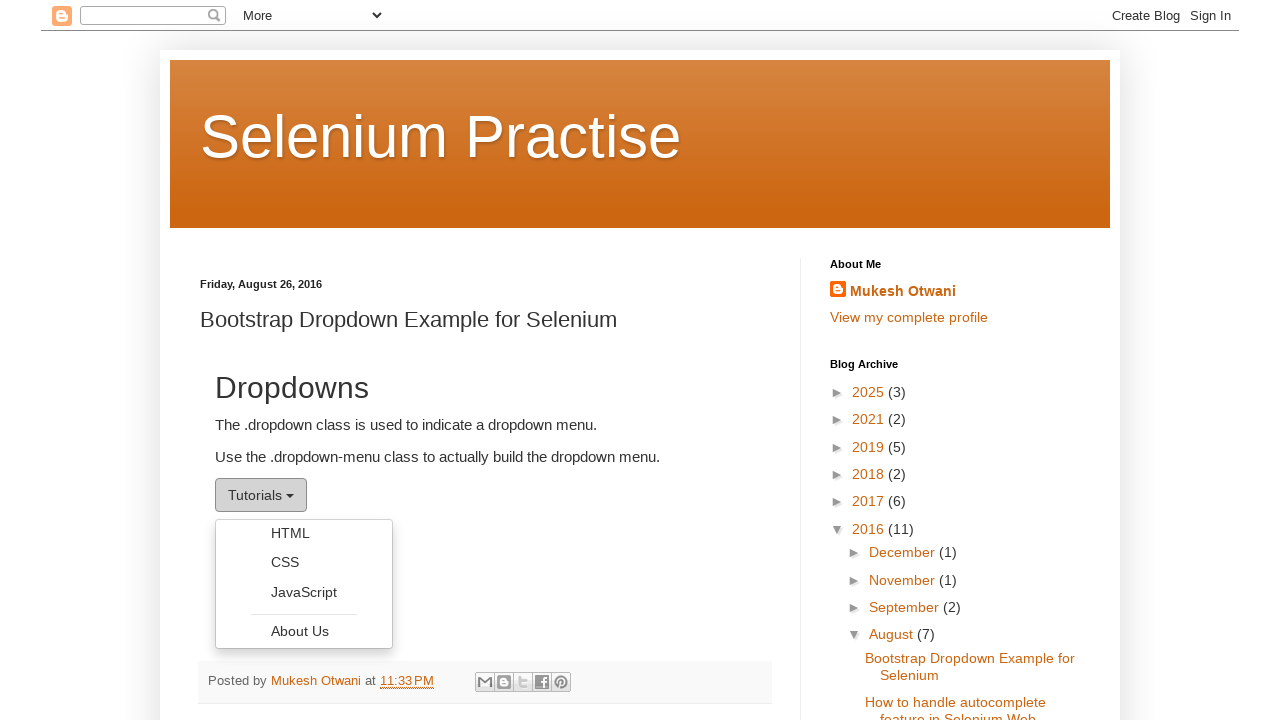

Dropdown menu became visible
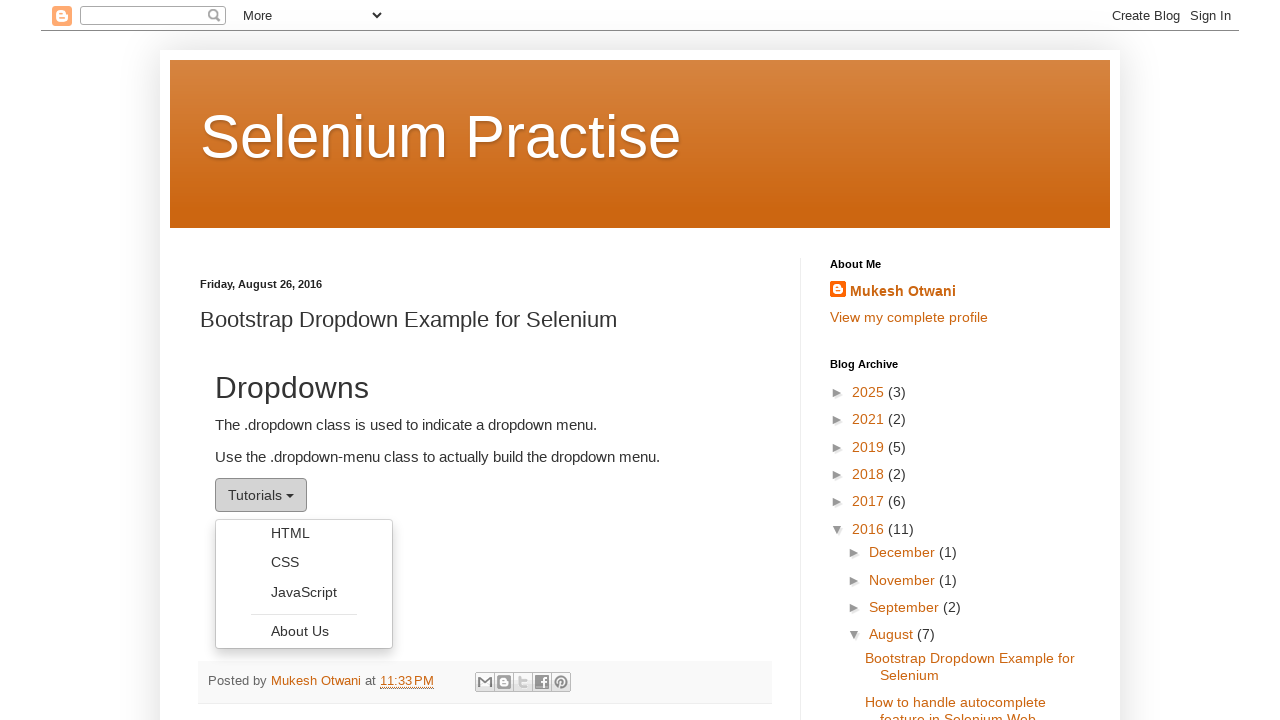

Selected JavaScript option from dropdown menu at (304, 592) on ul.dropdown-menu > li > a >> nth=2
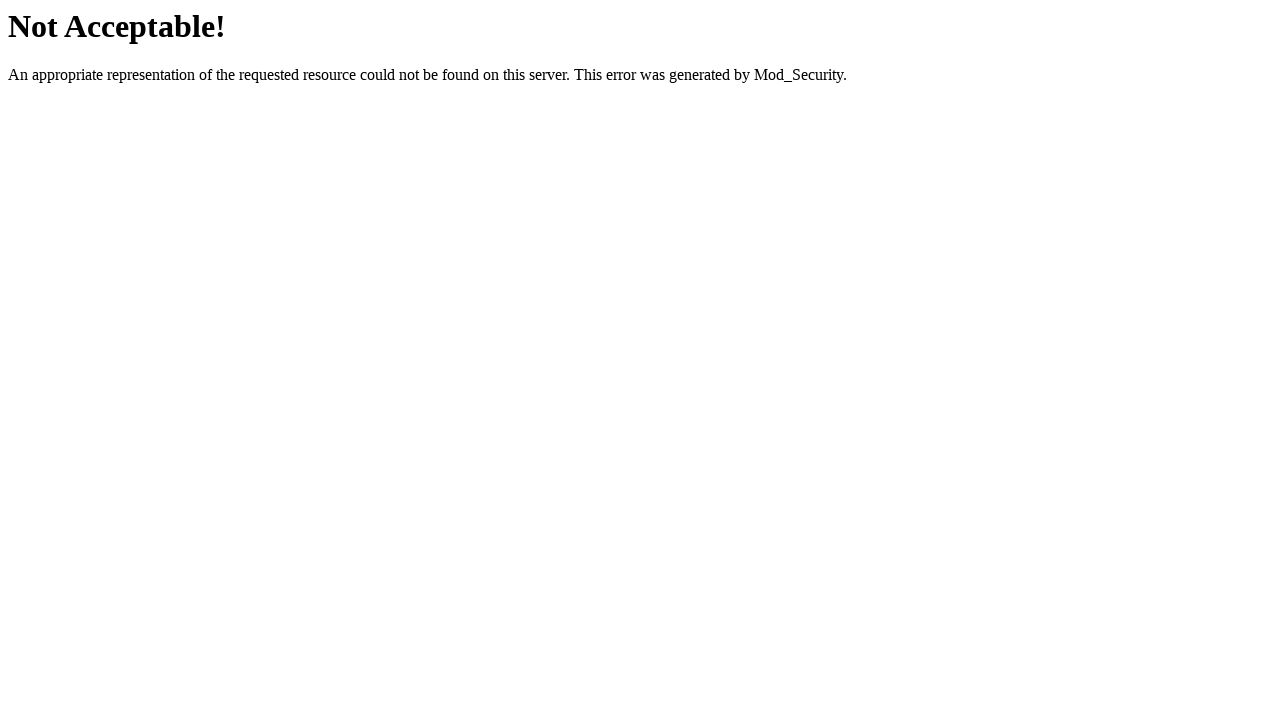

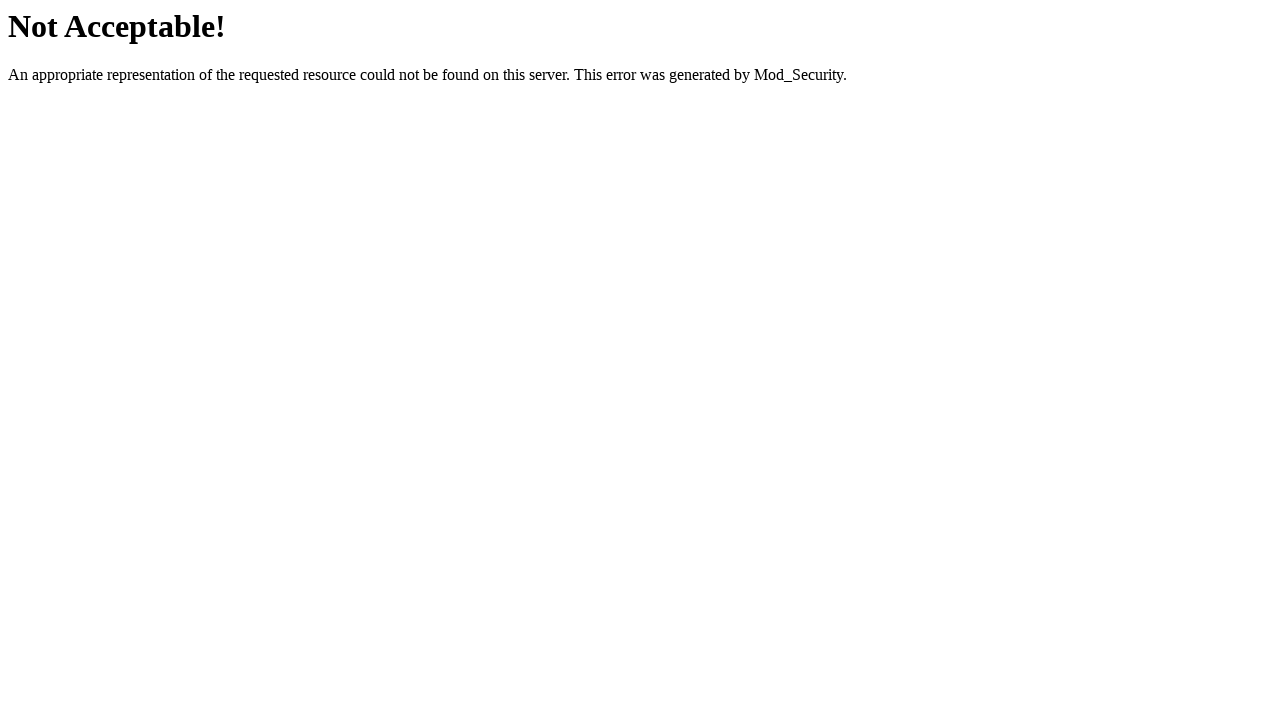